Tests the Python.org search functionality by entering a search query and submitting it using the Enter key

Starting URL: https://www.python.org

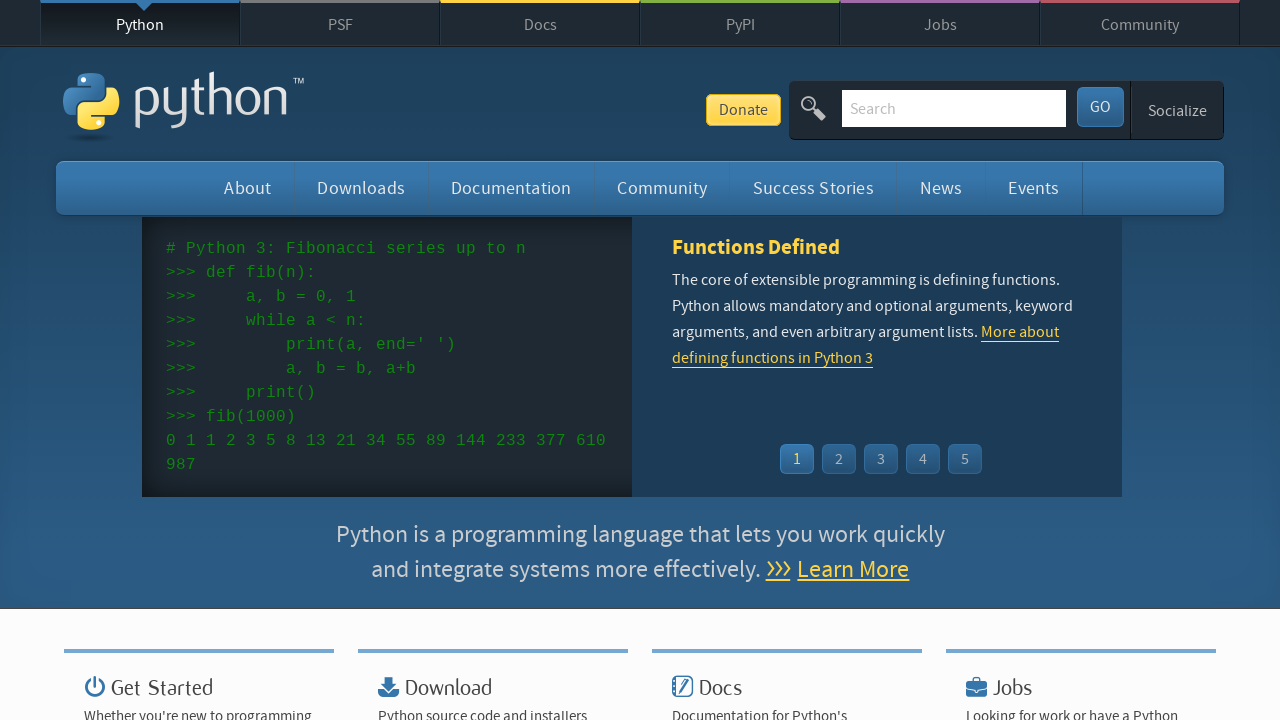

Cleared the search bar on input[name='q']
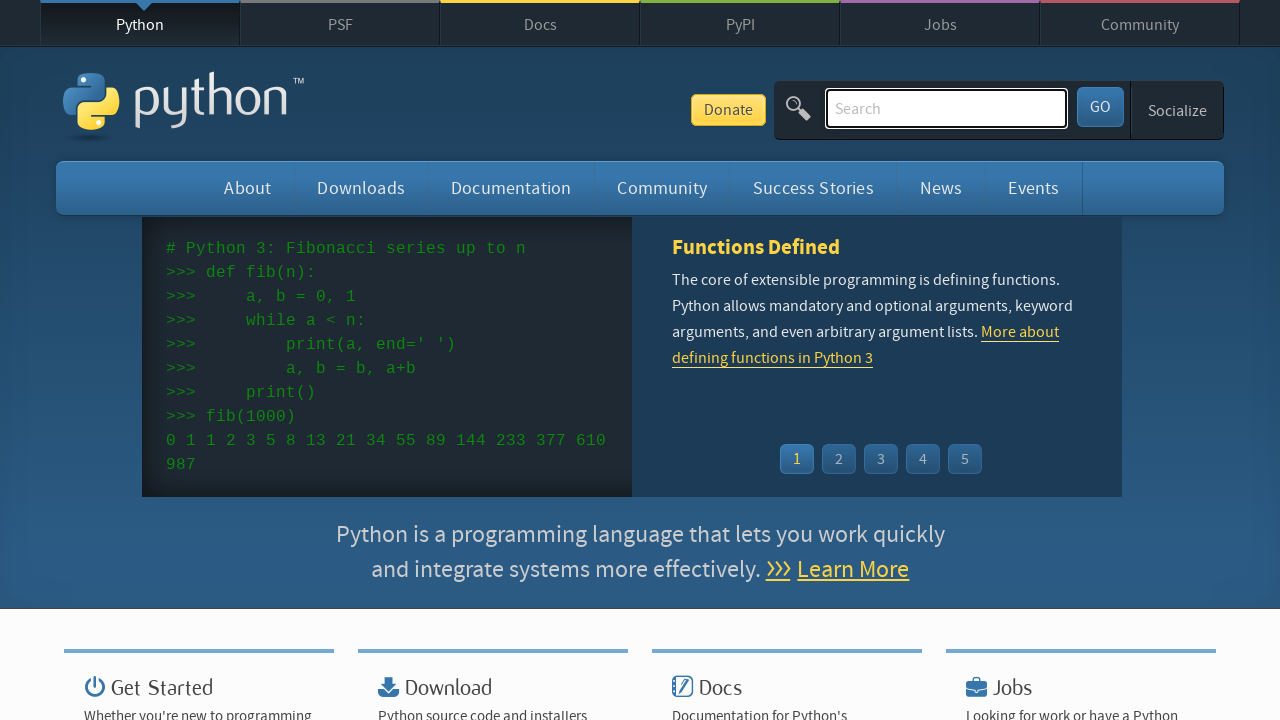

Entered search query 'getting started with python' in search field on input[name='q']
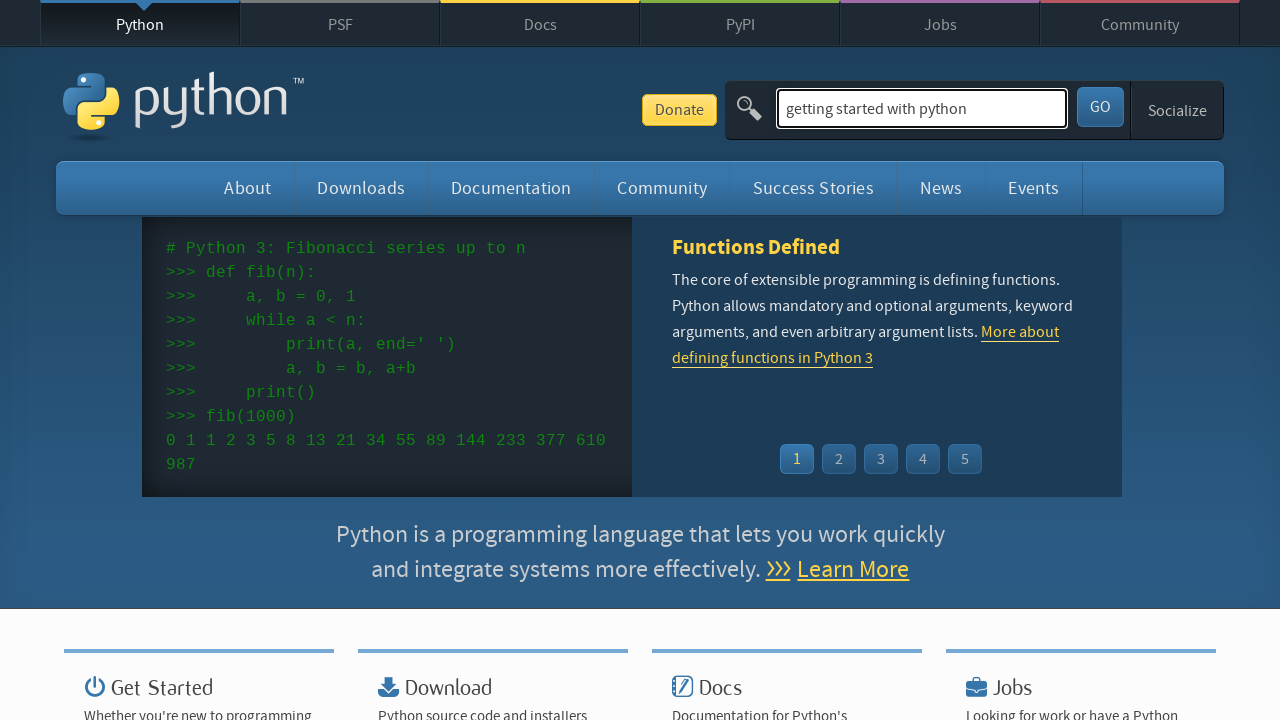

Submitted search query by pressing Enter key on input[name='q']
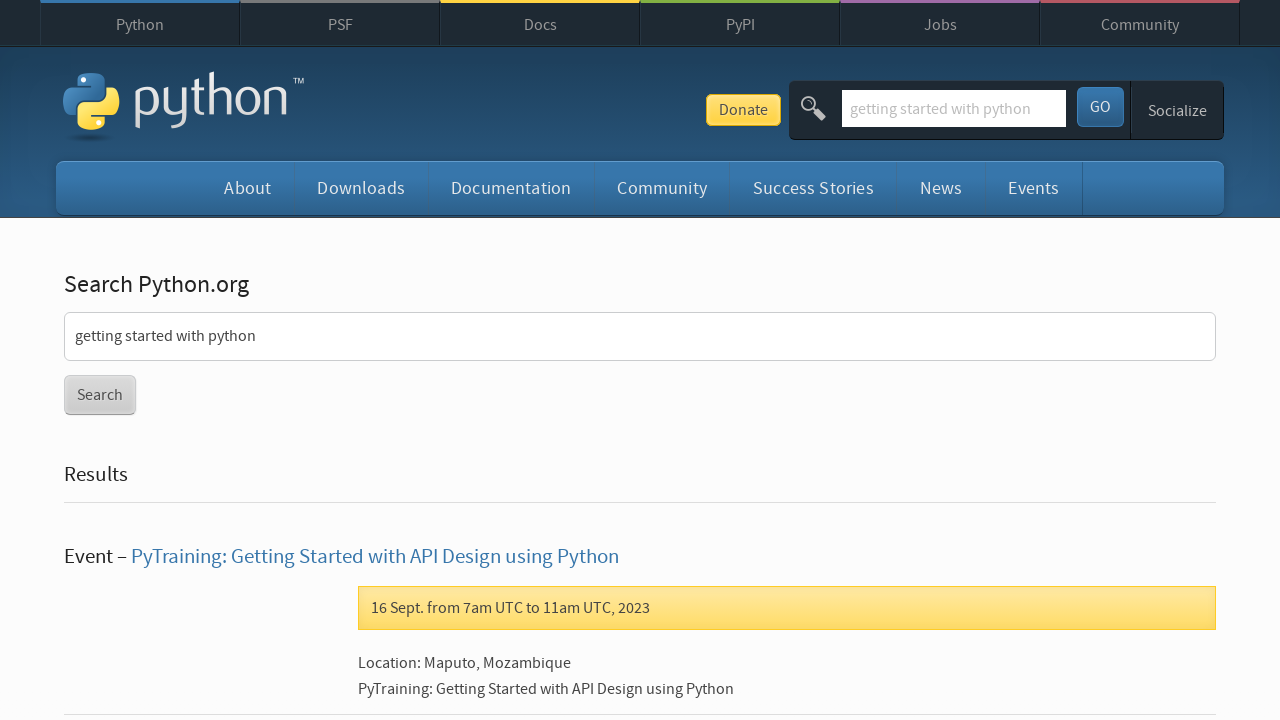

Search results page loaded successfully
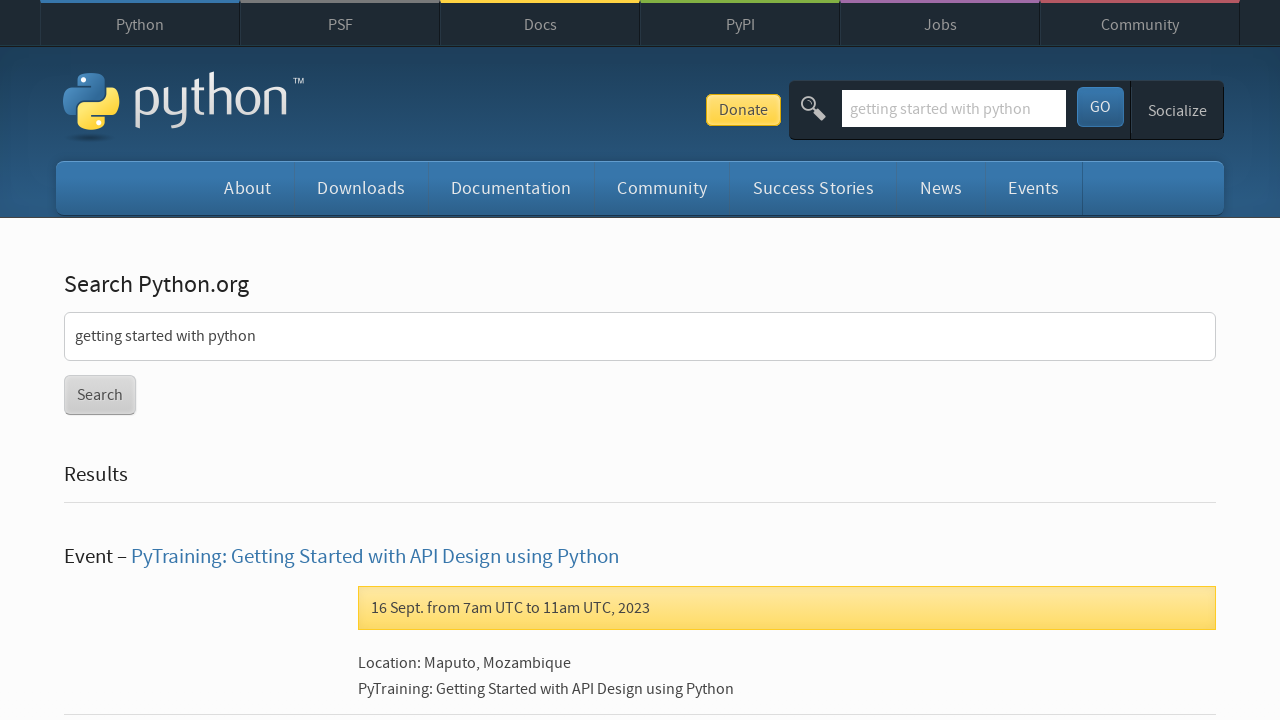

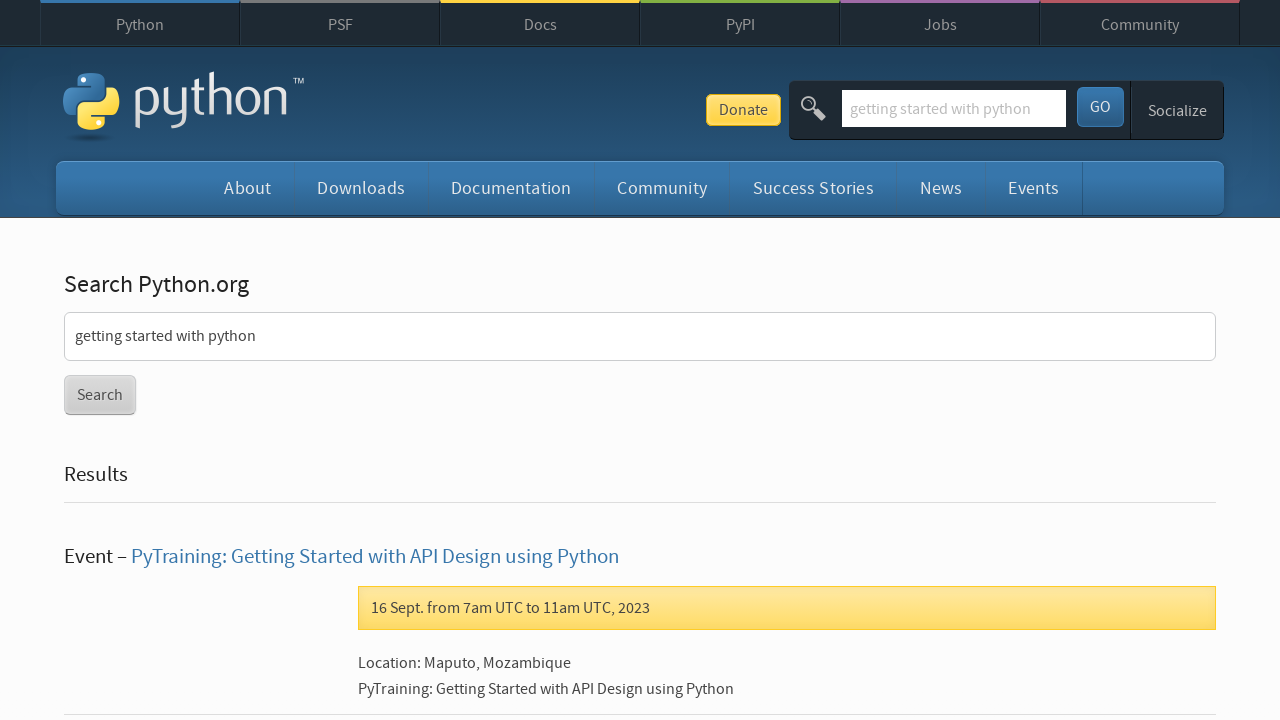